Tests dropdown menu by clicking to open it and selecting a specific menu item

Starting URL: https://formy-project.herokuapp.com/dropdown

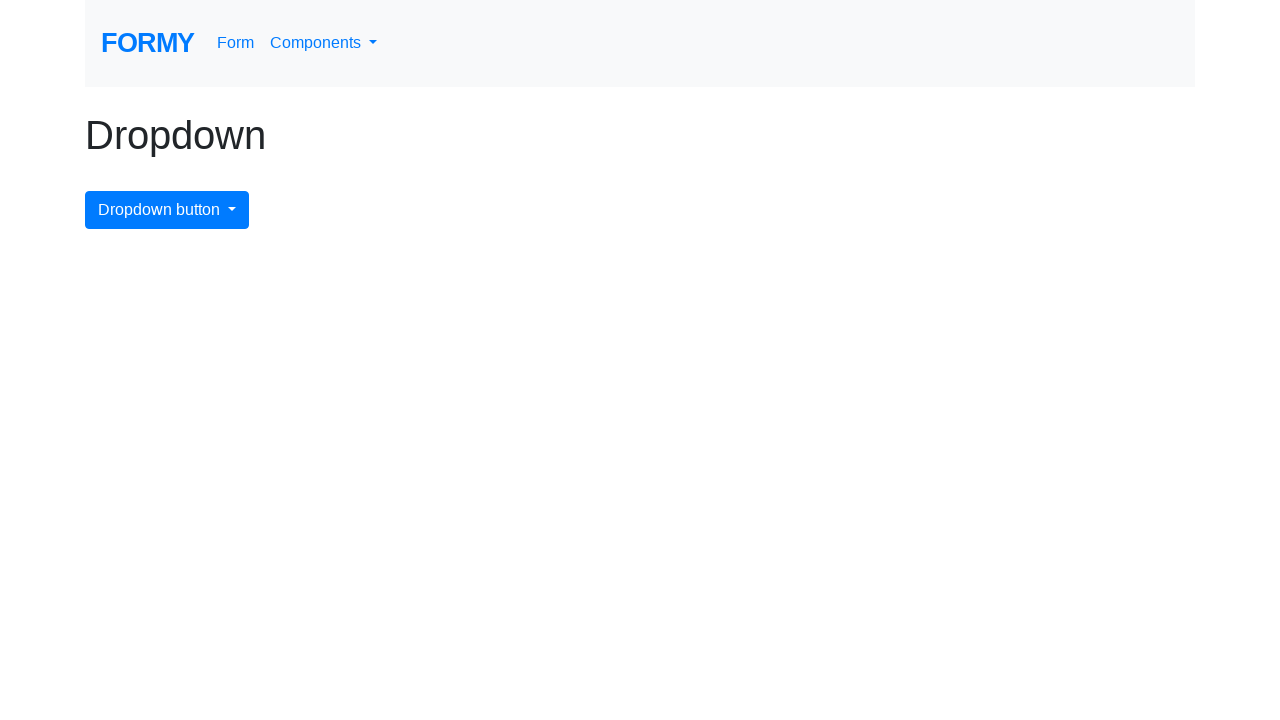

Clicked dropdown button to open menu at (167, 210) on #dropdownMenuButton
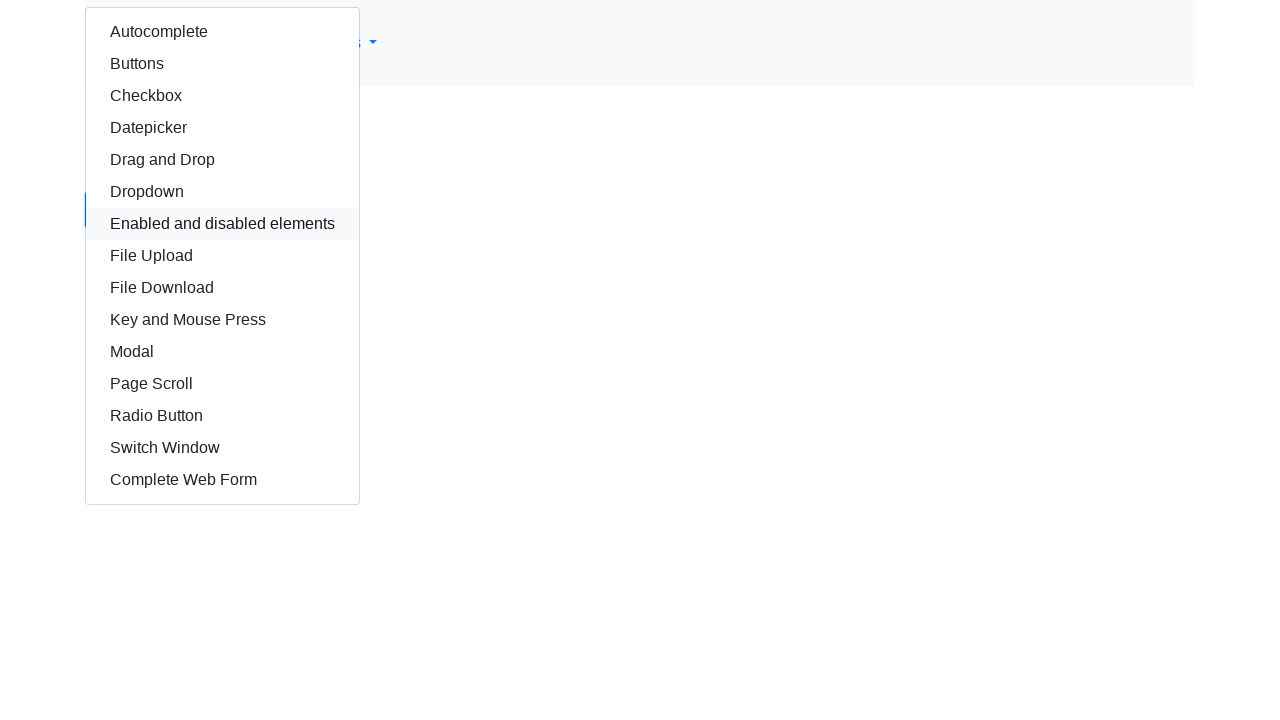

Dropdown menu appeared and is visible
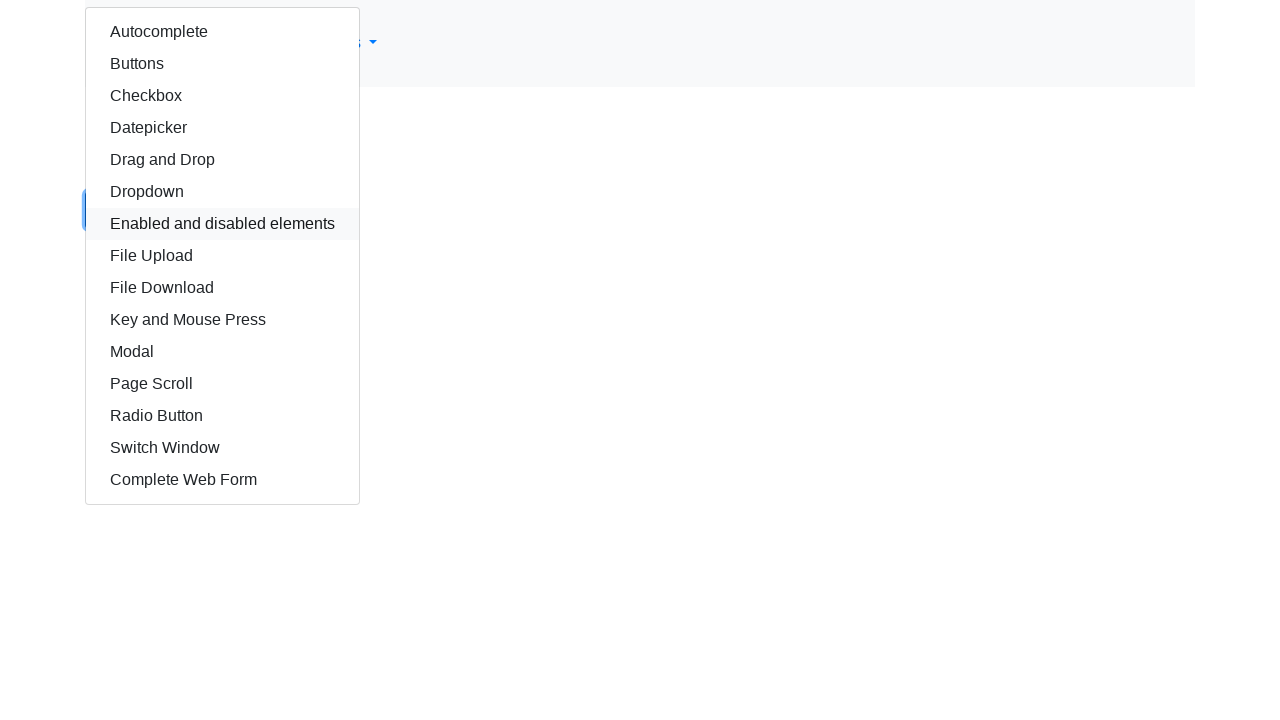

Clicked 'Key and Mouse Press' menu item at (222, 320) on div.dropdown-menu.show a:has-text('Key and Mouse Press')
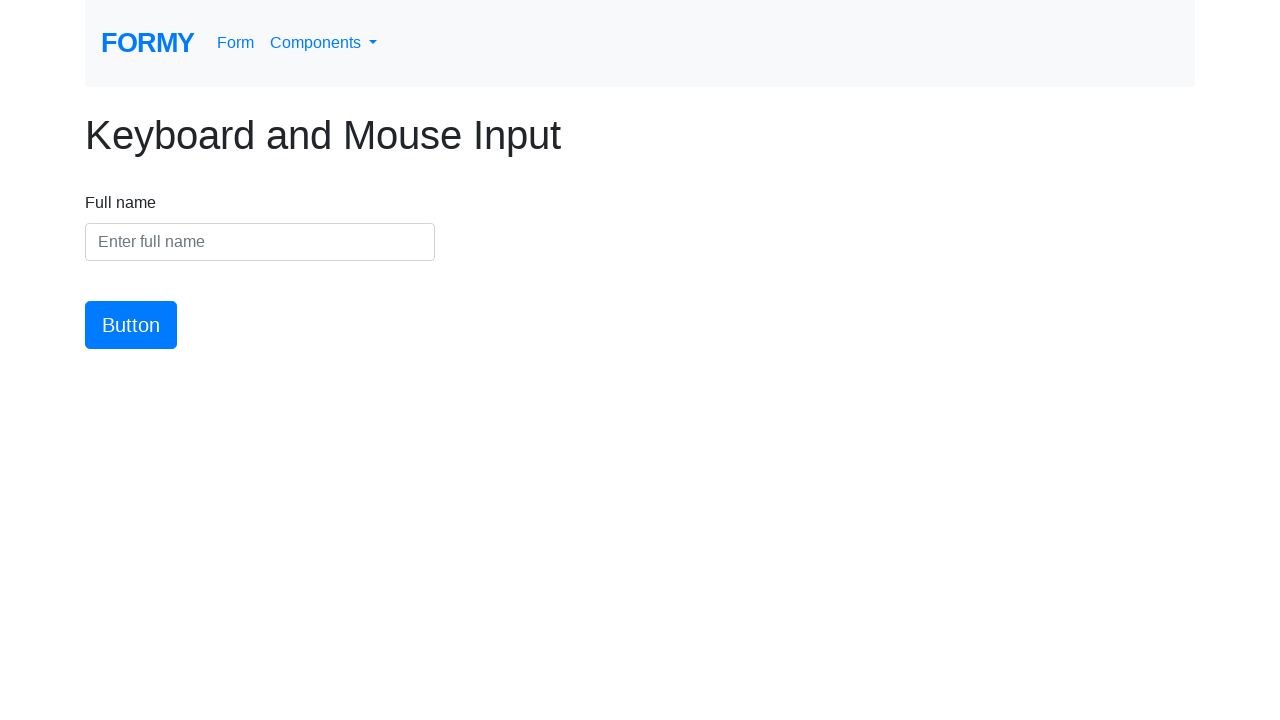

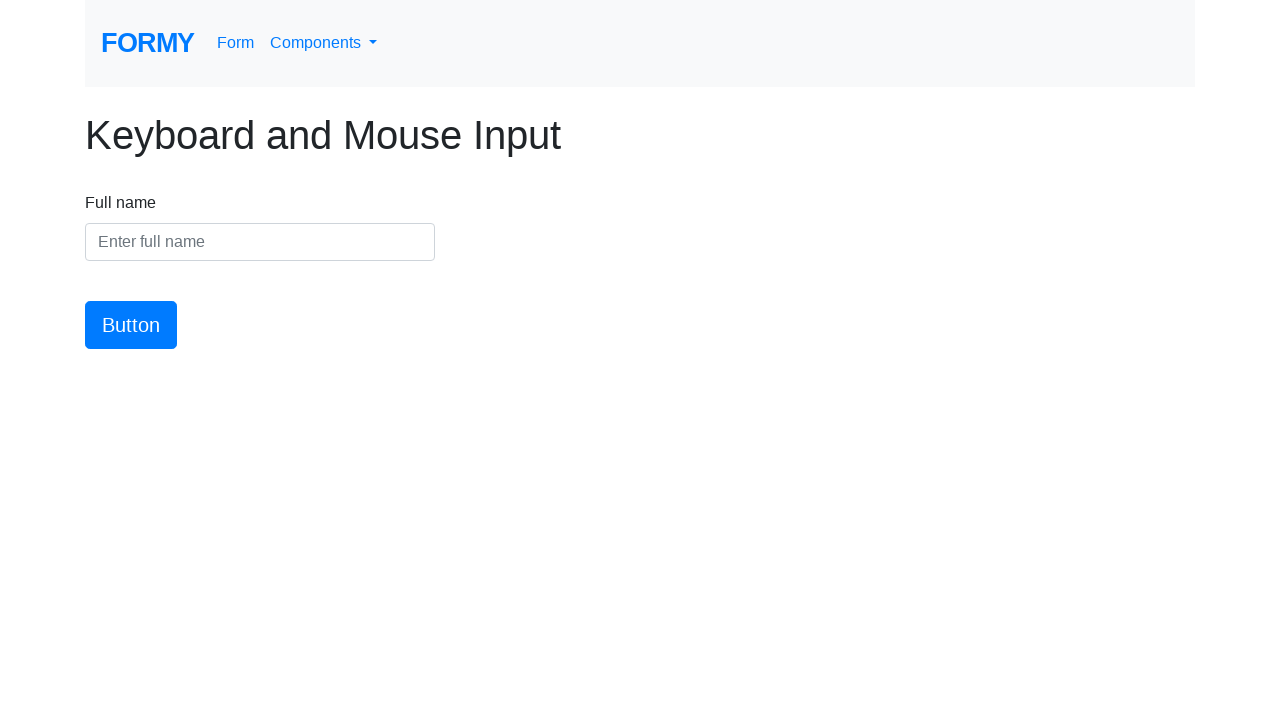